Tests navigation to the About page by clicking the About Us link and verifying the page title changes

Starting URL: https://training-support.net/

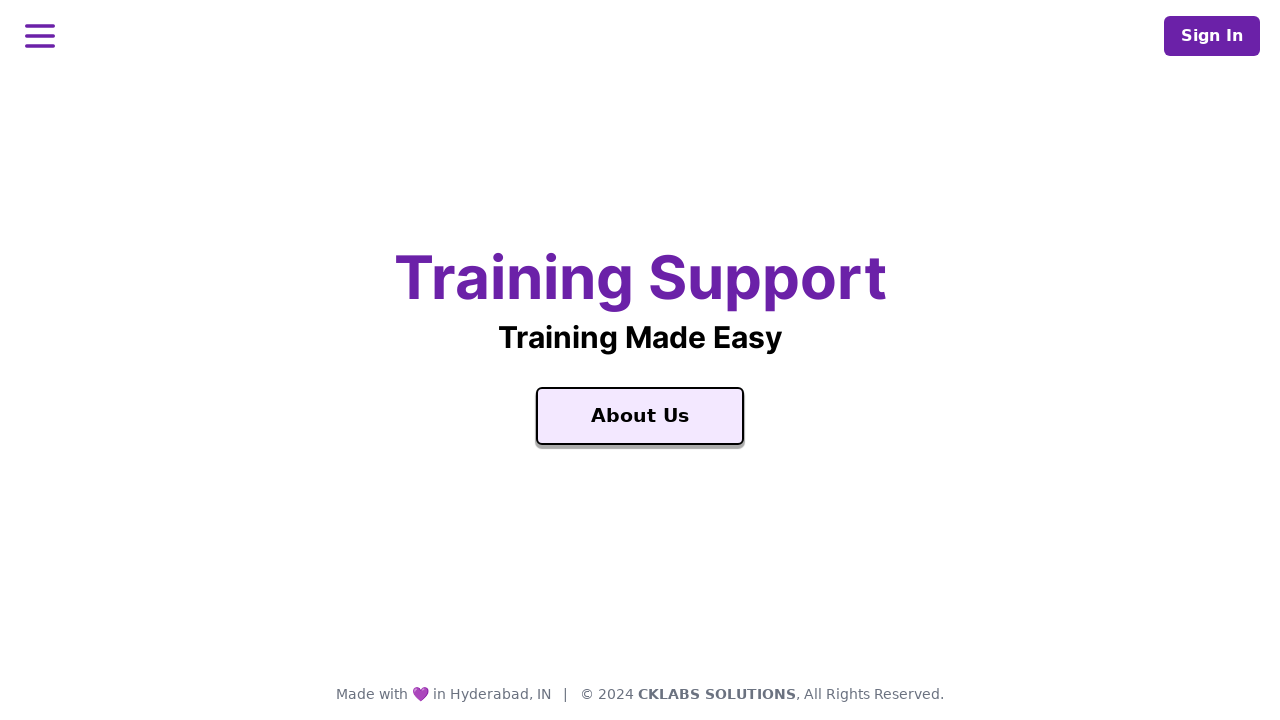

Clicked the About Us link at (640, 416) on xpath=//a[text()='About Us']
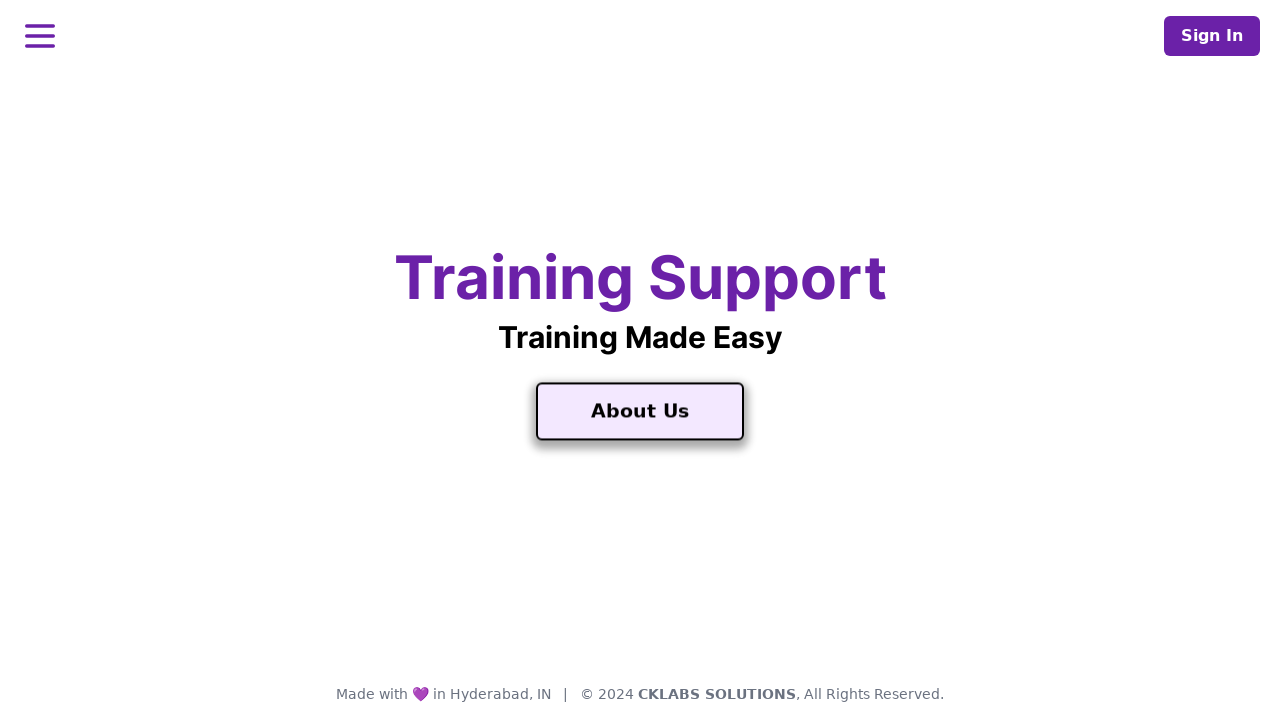

About page loaded - title updated to include 'About'
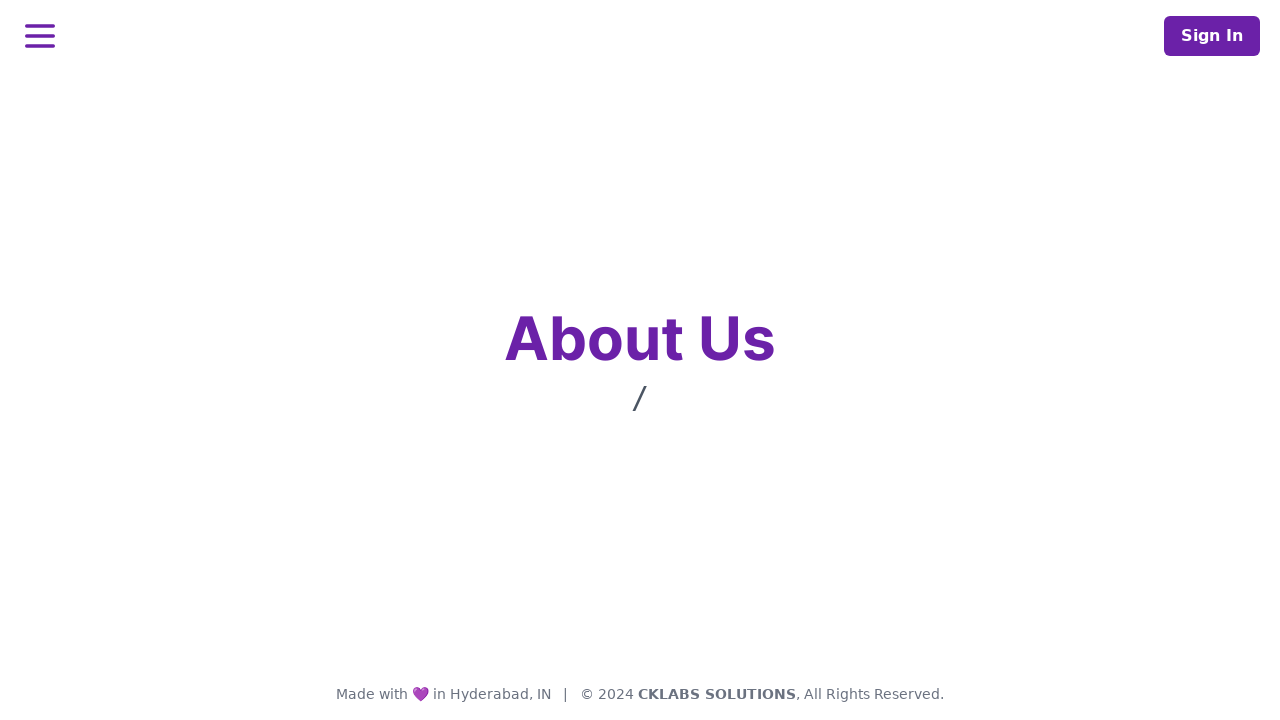

Verified page title is 'About Training Support'
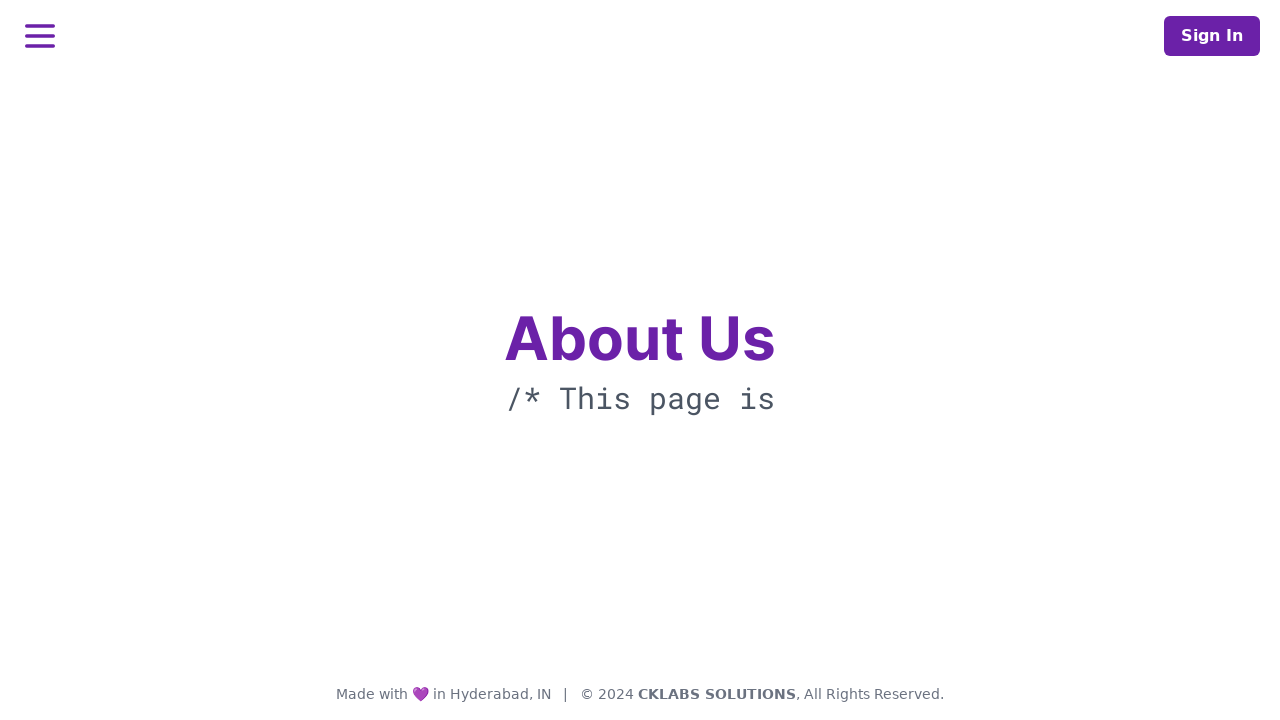

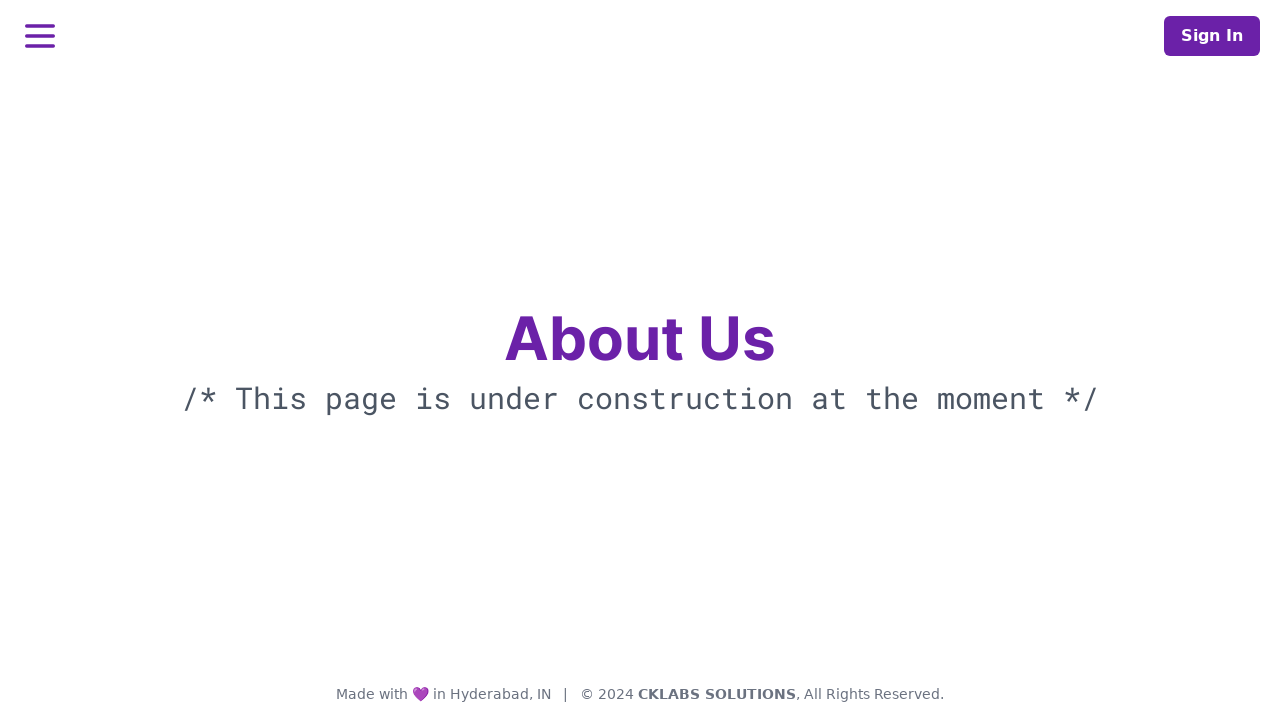